Verifies that the company branding logo is displayed on the OrangeHRM login page

Starting URL: https://opensource-demo.orangehrmlive.com/web/index.php/auth/login

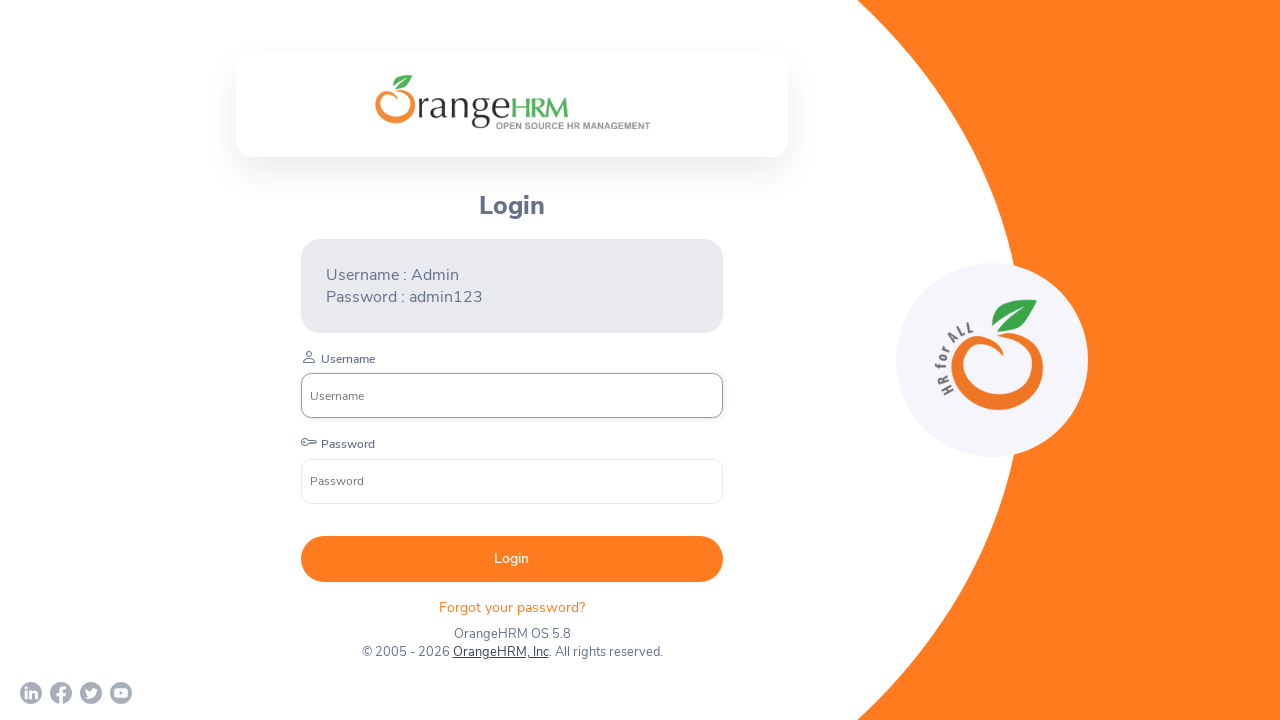

Waited for company branding logo to become visible on OrangeHRM login page
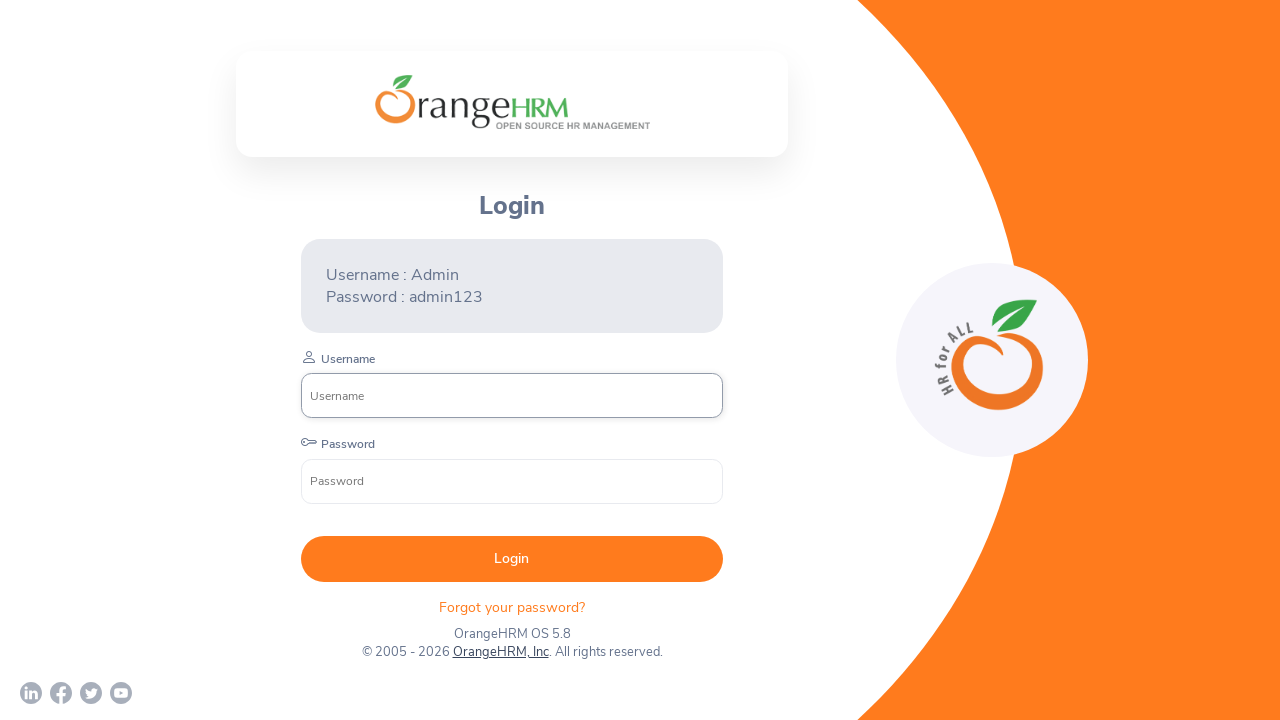

Asserted that company branding logo is visible on the page
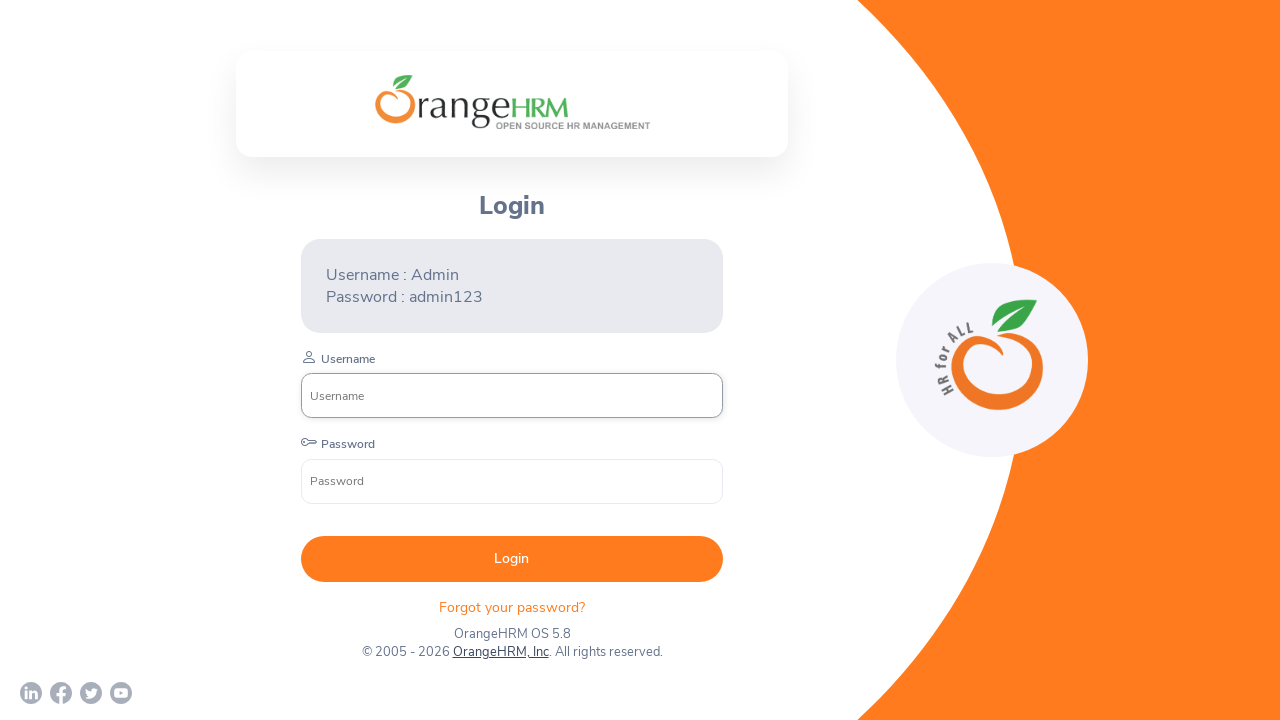

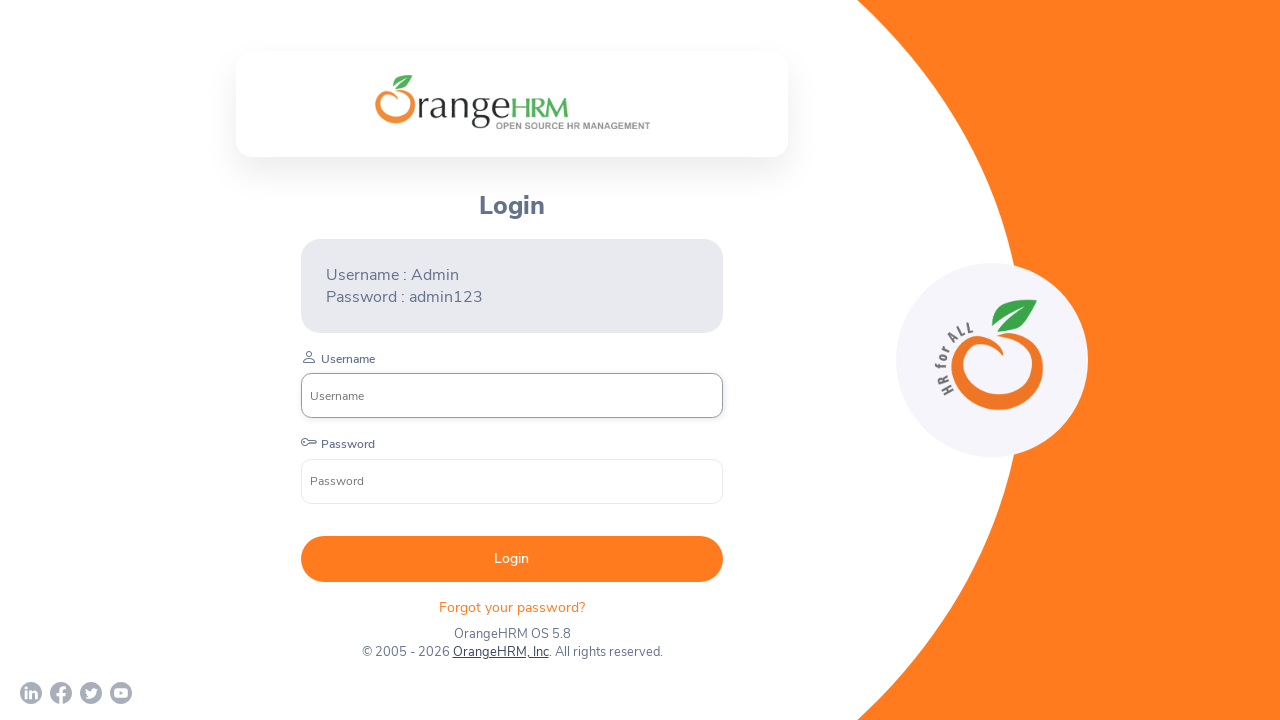